Tests vertical scrolling functionality by scrolling down the page twice using JavaScript scroll

Starting URL: https://grotechminds.com/scrolling/

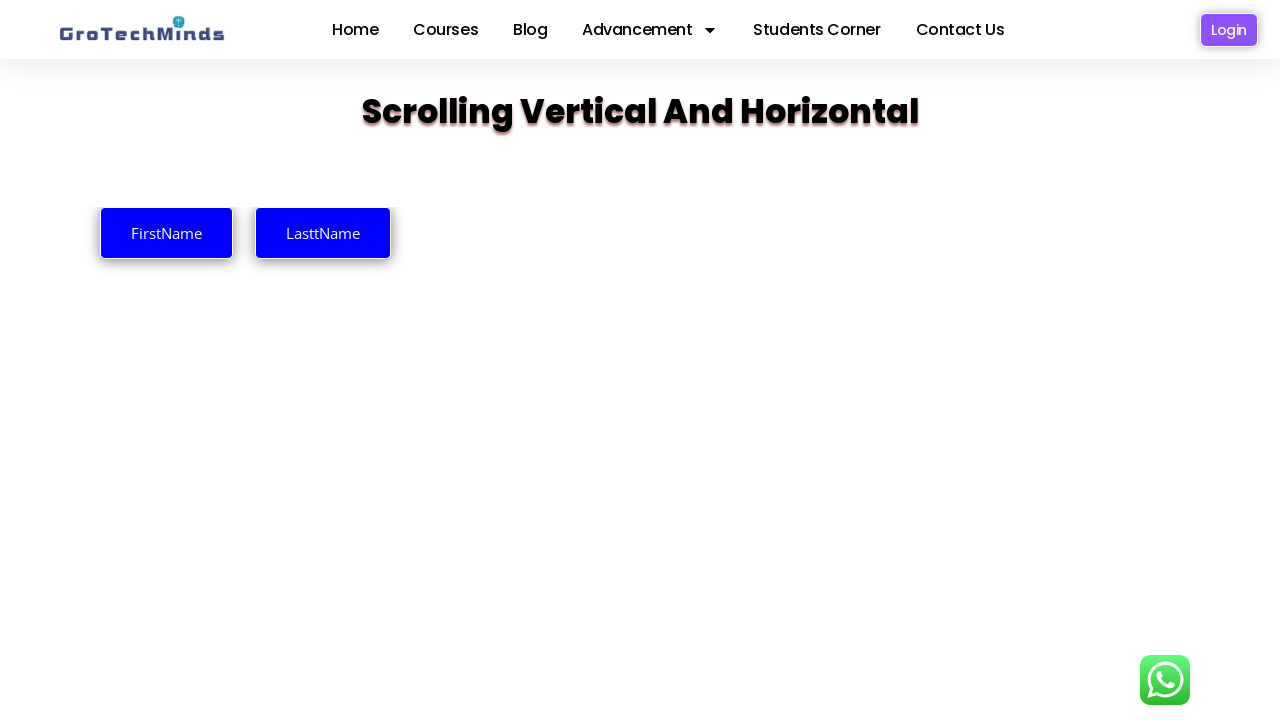

Scrolled down the page by 2000 pixels using JavaScript
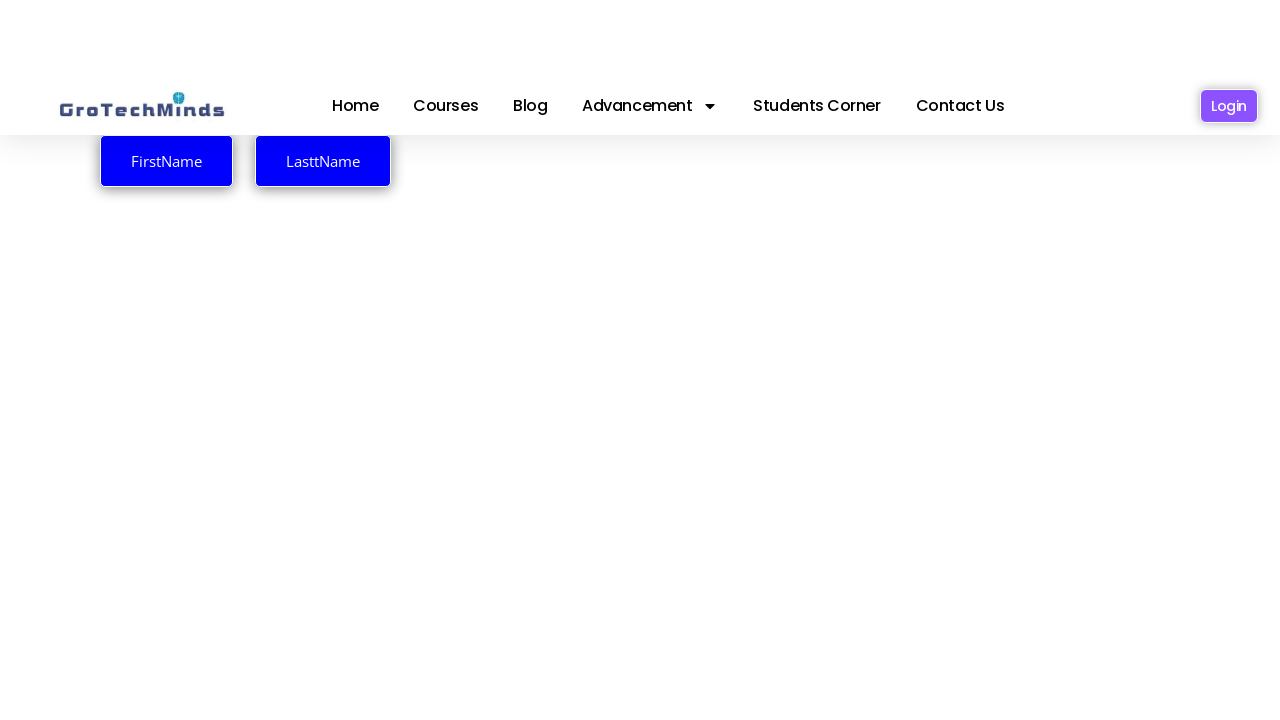

Scrolled down the page another 2000 pixels using JavaScript
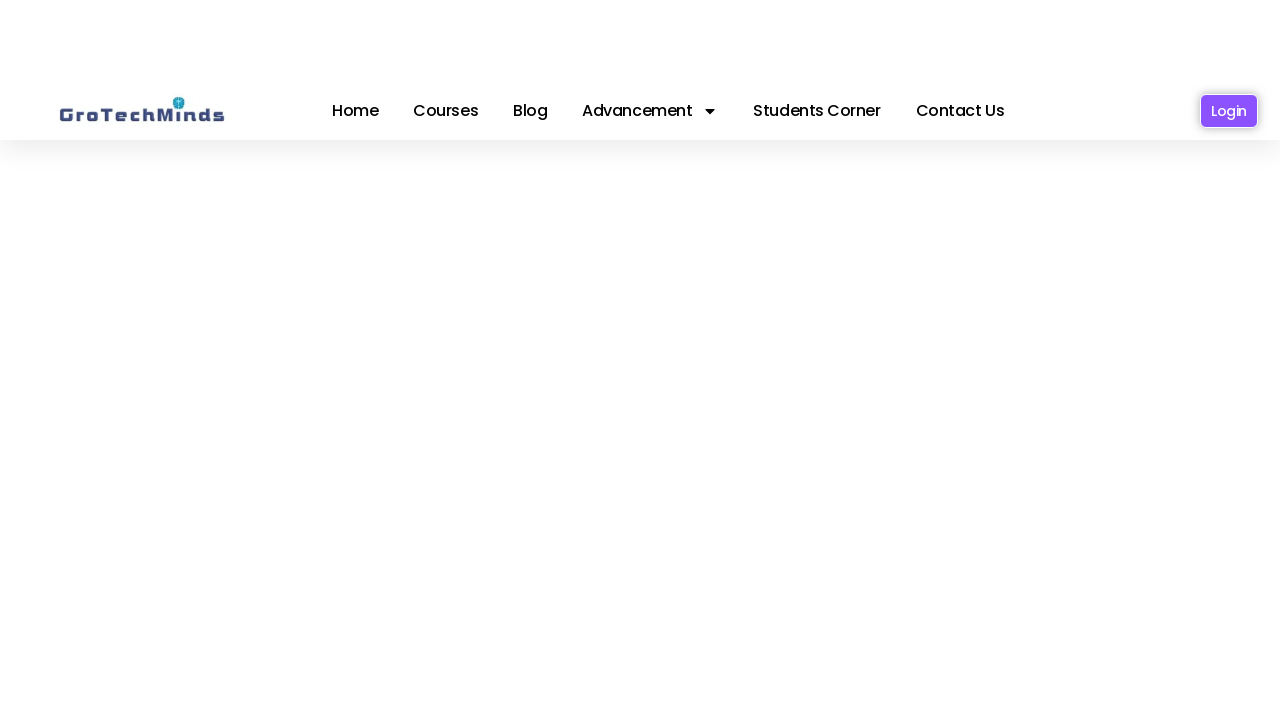

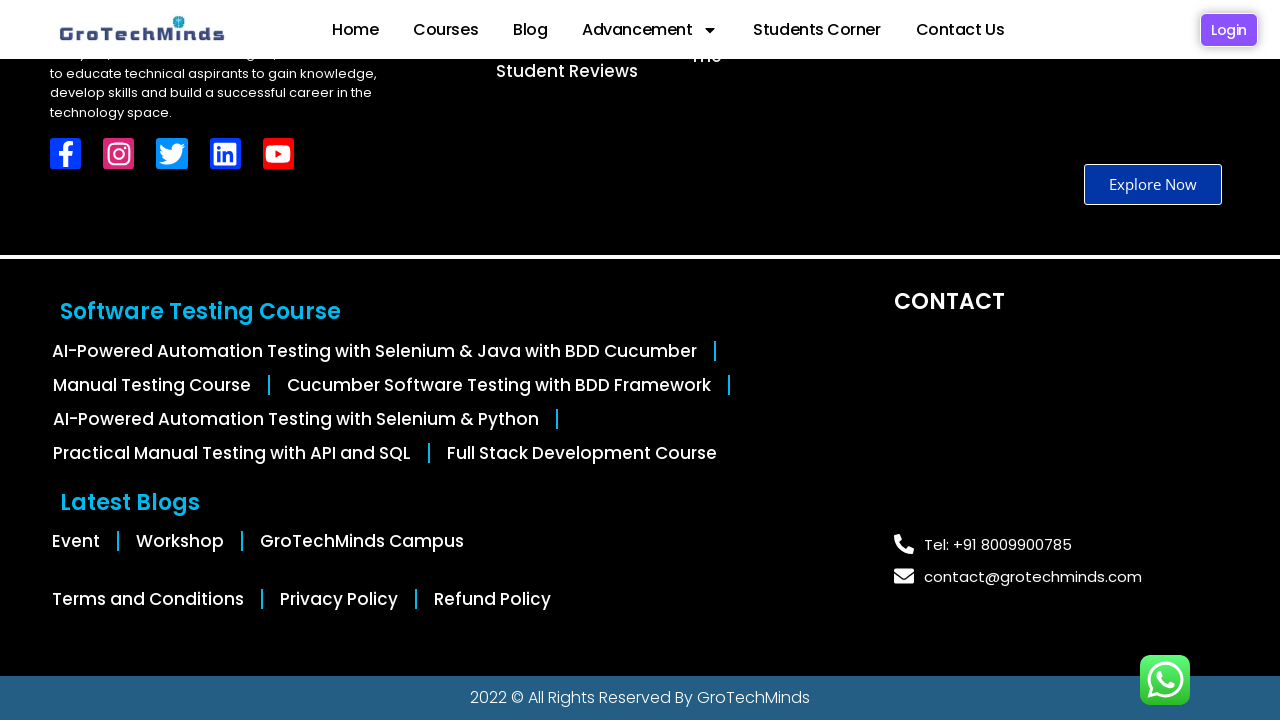